Navigates to FirstCry baby and kids products e-commerce website and loads the homepage

Starting URL: https://www.firstcry.com/

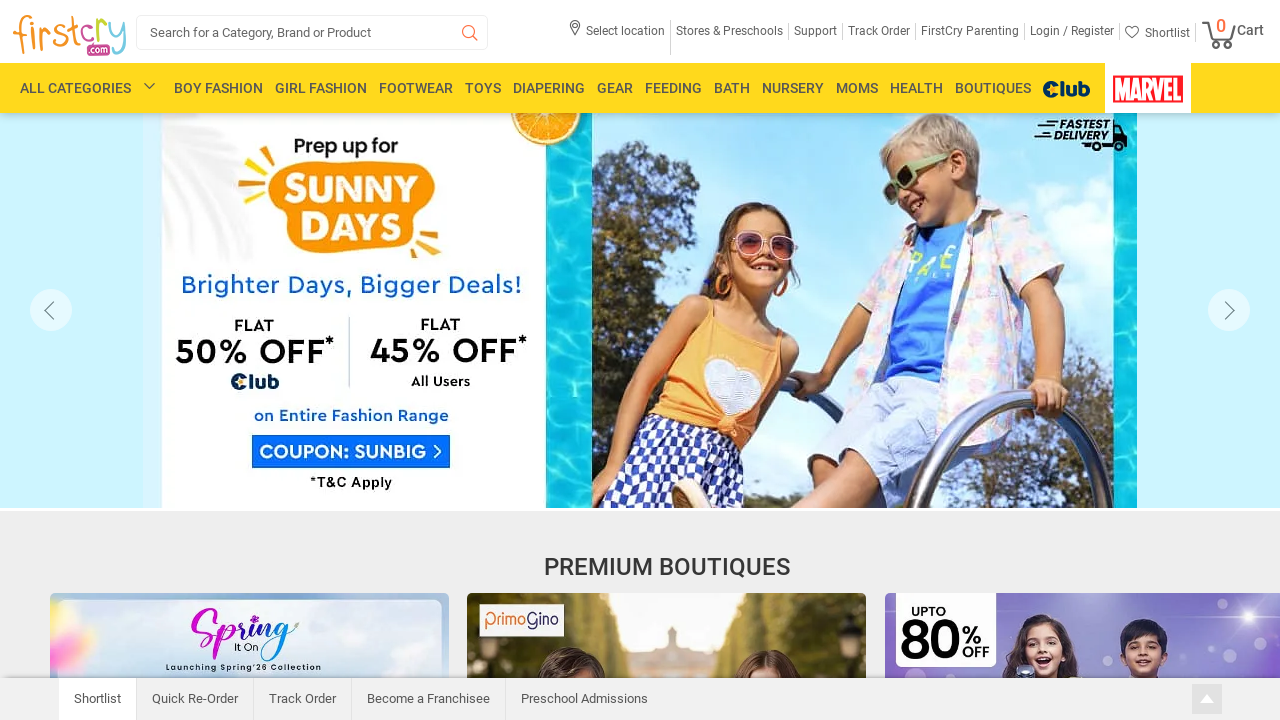

FirstCry homepage loaded - DOM content interactive
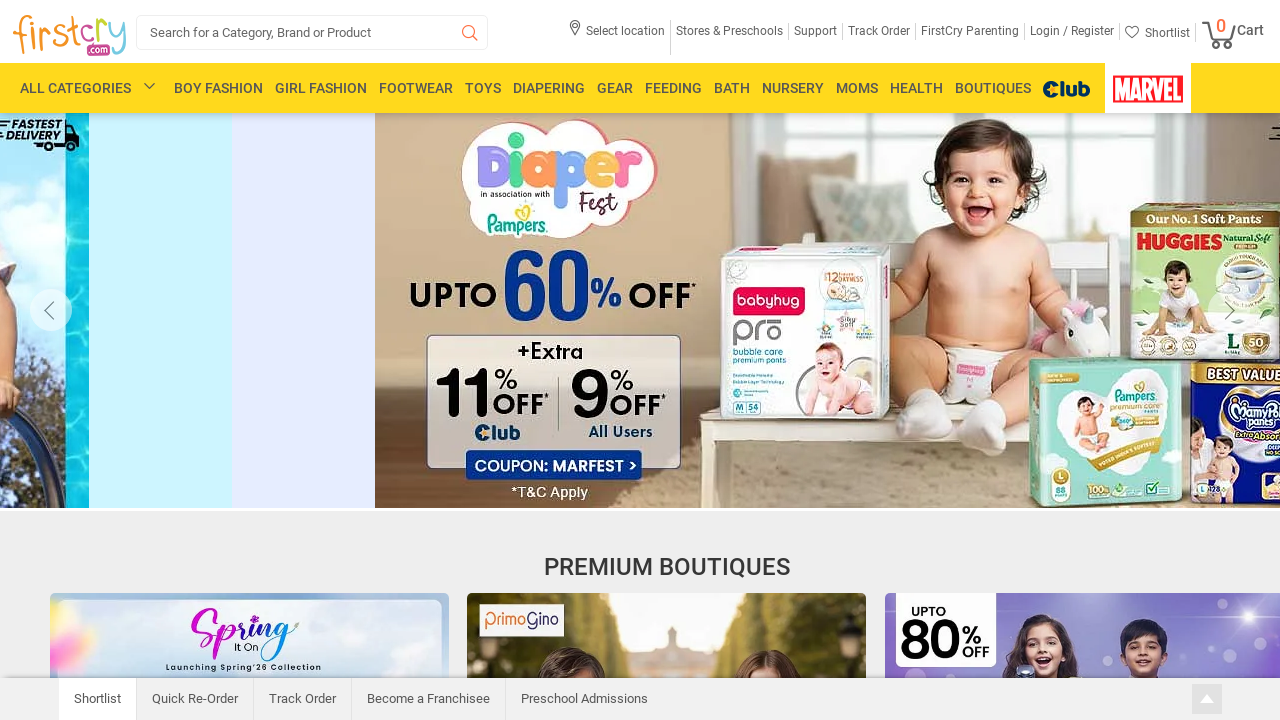

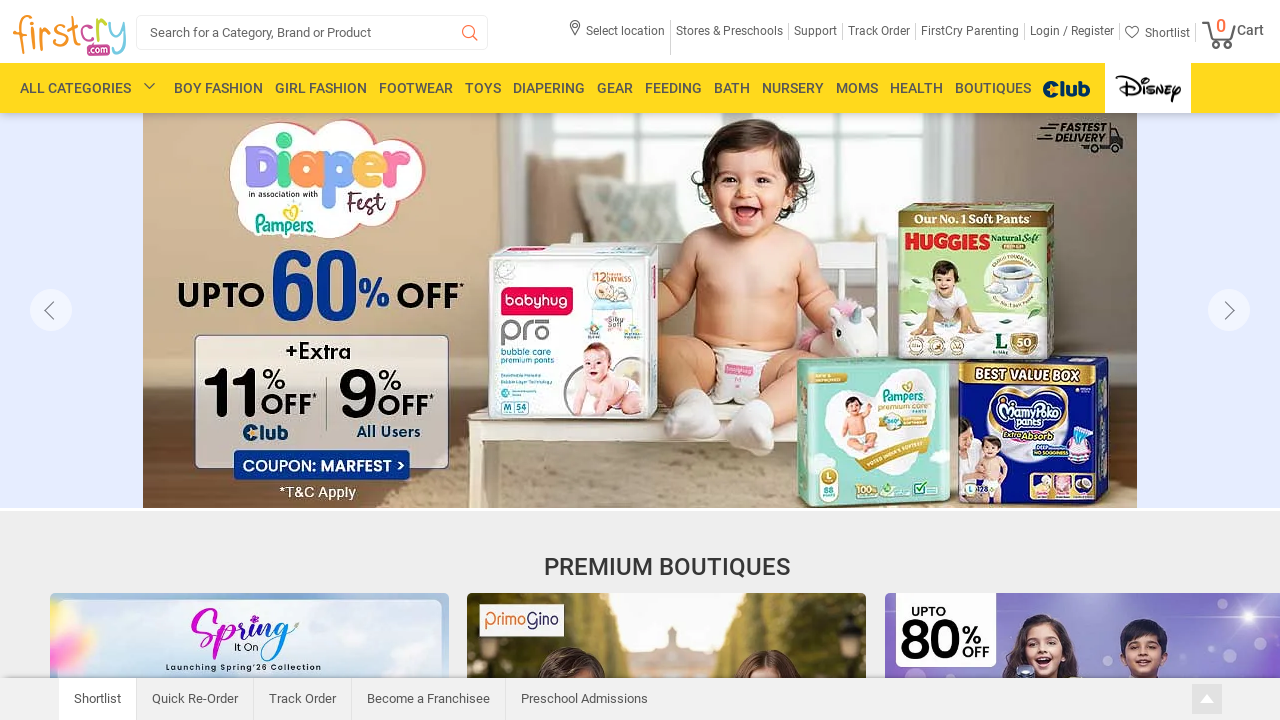